Tests the COVID-19 India tracking website by loading the page, scrolling to view all content, and clicking on a state row to expand and view city-level details.

Starting URL: https://www.covid19india.org/

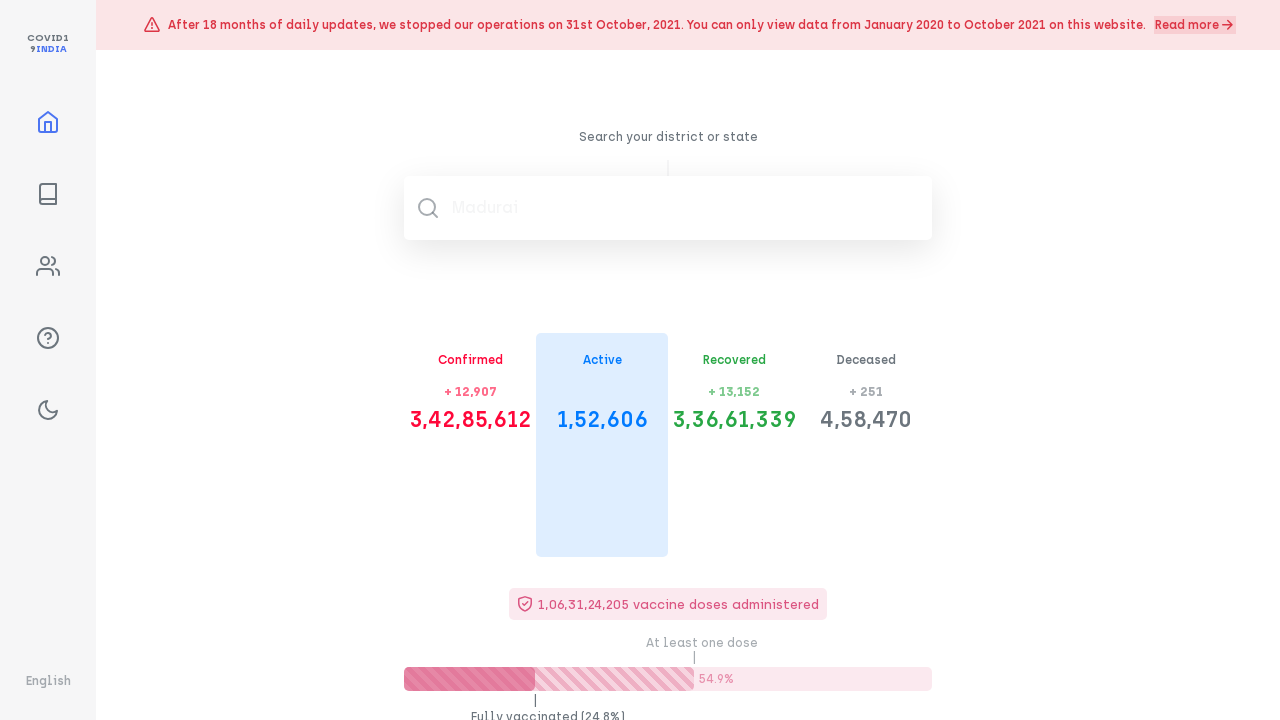

Waited 5 seconds for COVID-19 India page to load and display statistics
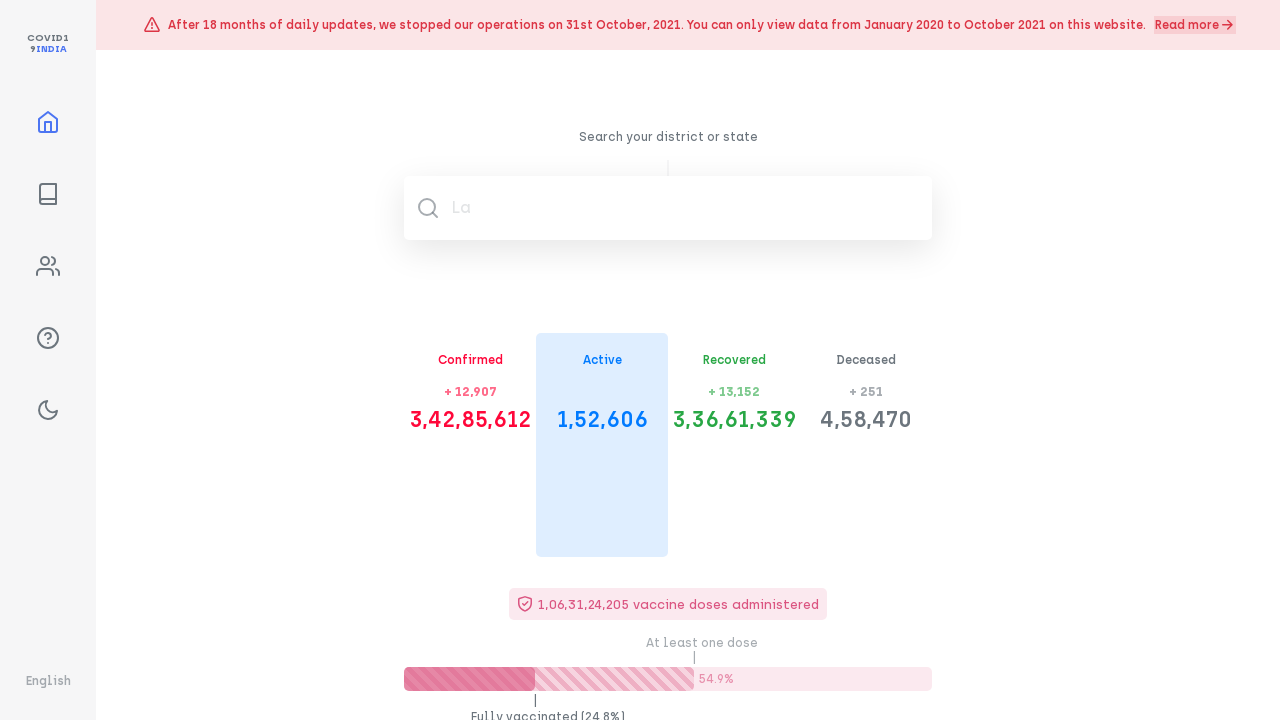

Scrolled to the bottom of the page to load all COVID-19 data
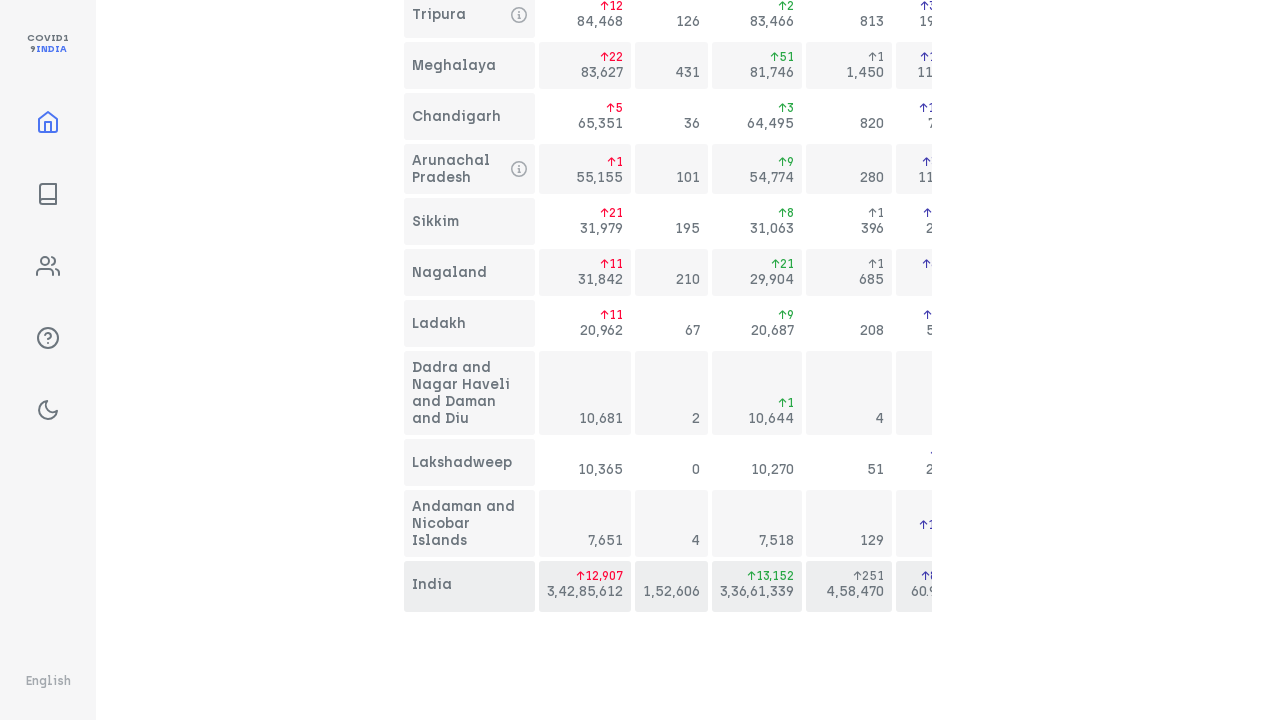

State-wise data table became visible
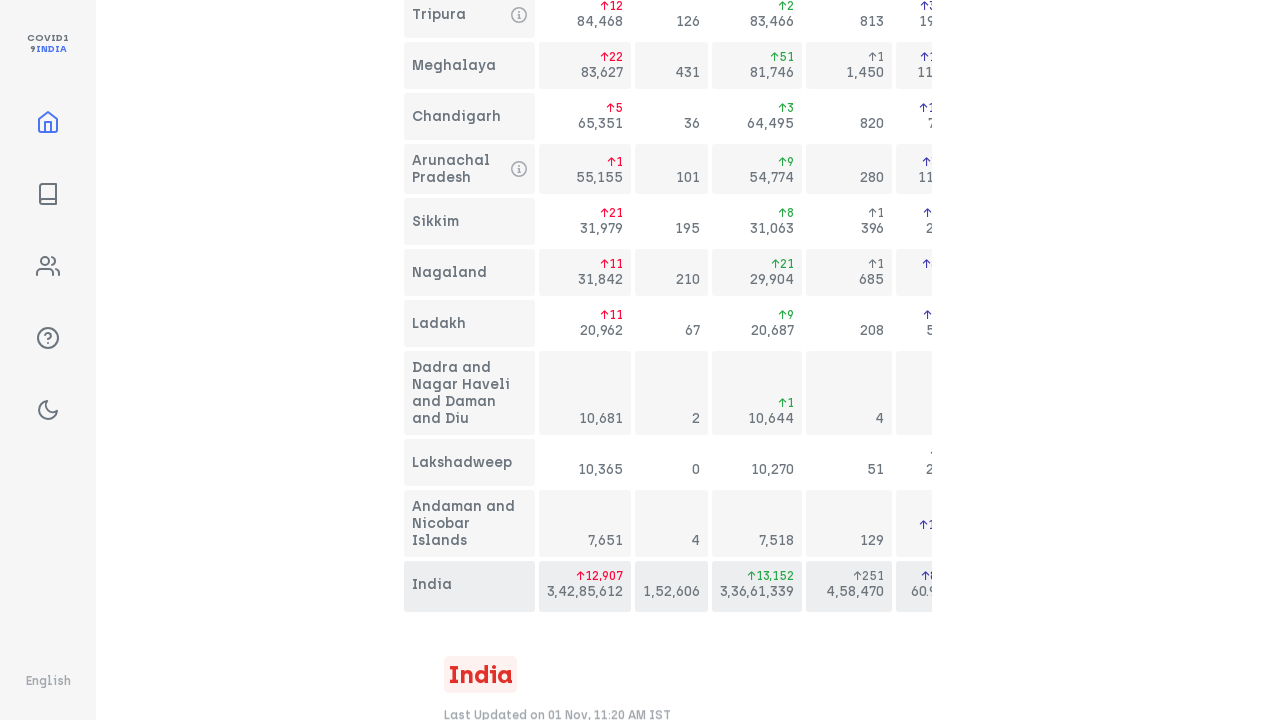

Clicked on Maharashtra state row to expand city-level details at (470, 361) on //div[contains(@class, 'row') and .//div[contains(text(), 'Maharashtra')]]
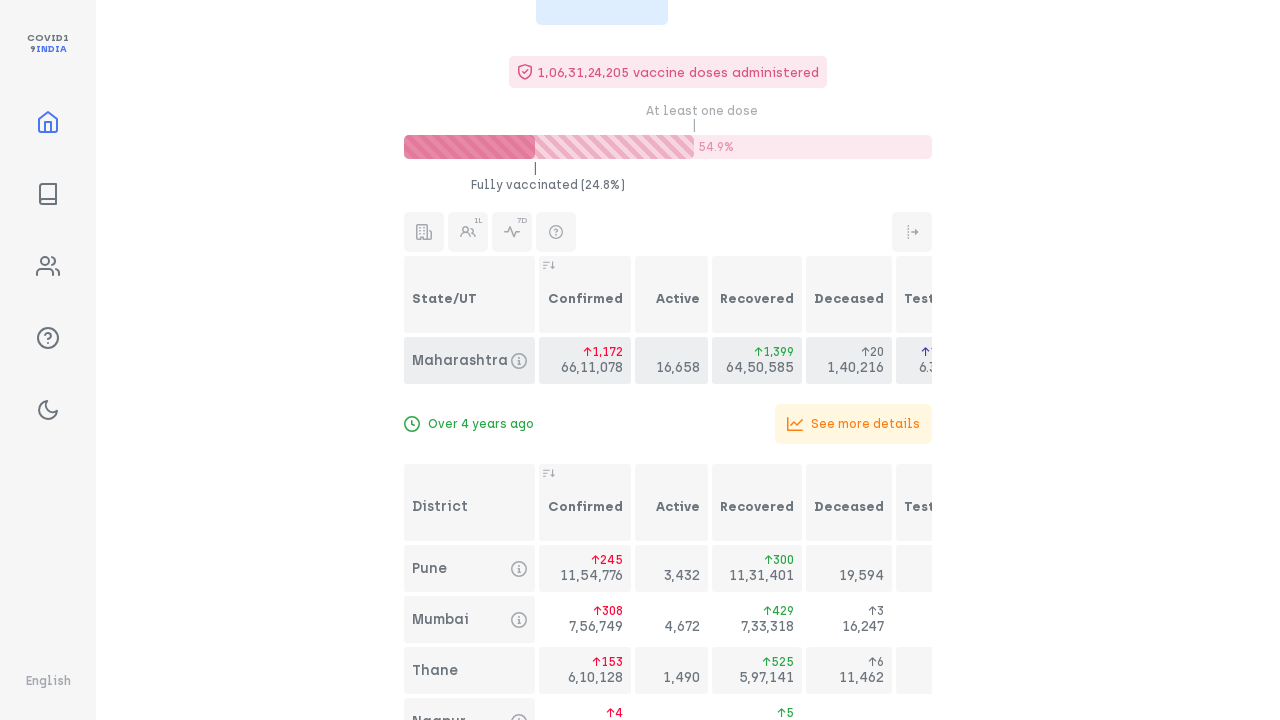

Waited 2 seconds for city-level data to expand and display
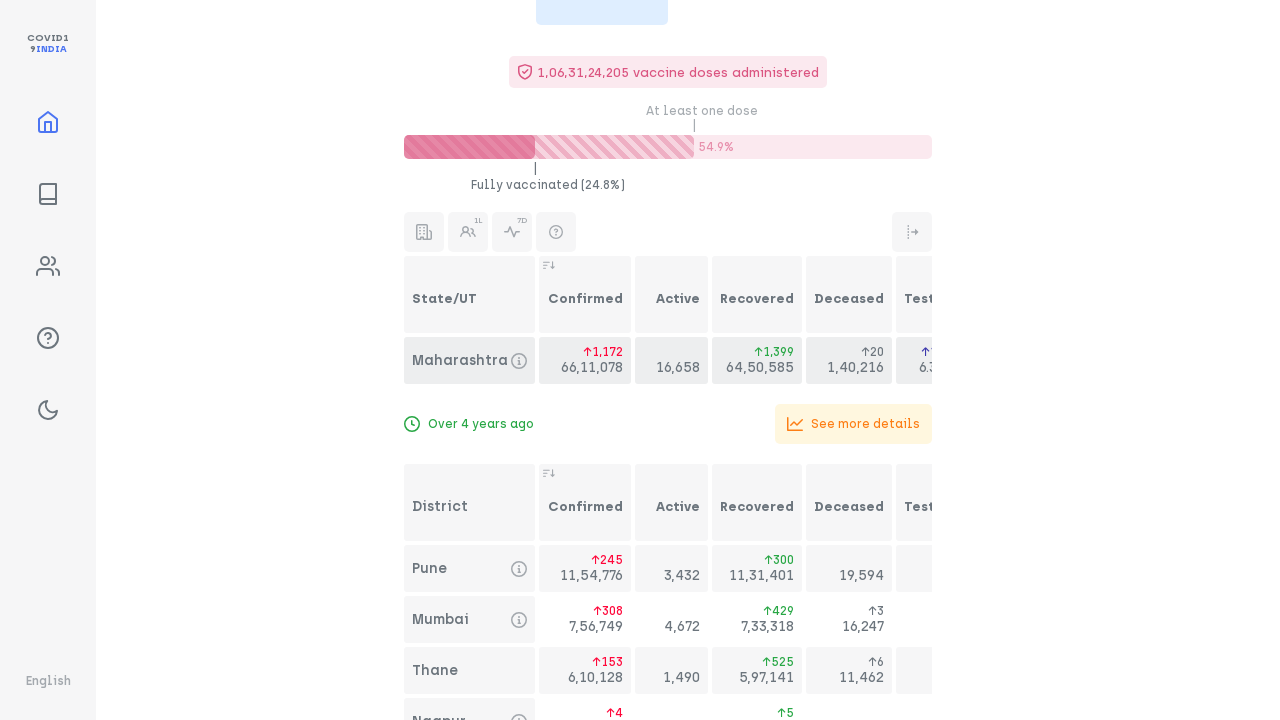

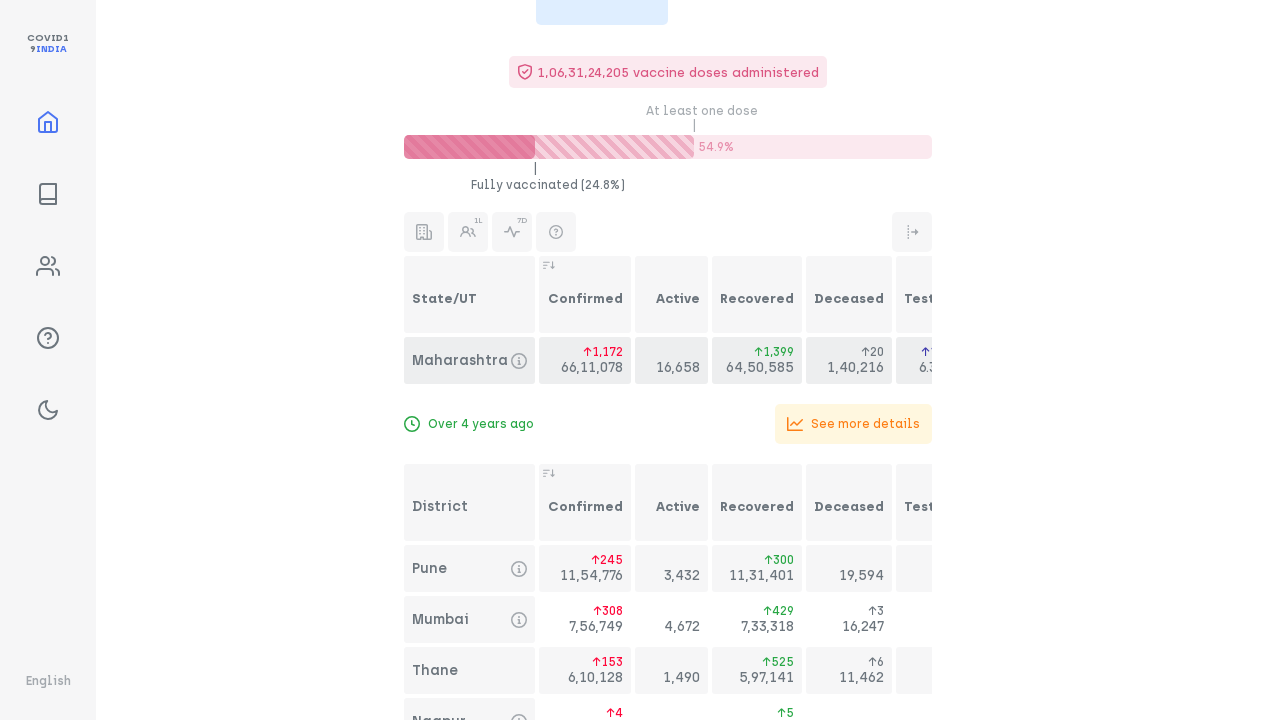